Tests that Clear completed button is hidden when no items are completed

Starting URL: https://demo.playwright.dev/todomvc

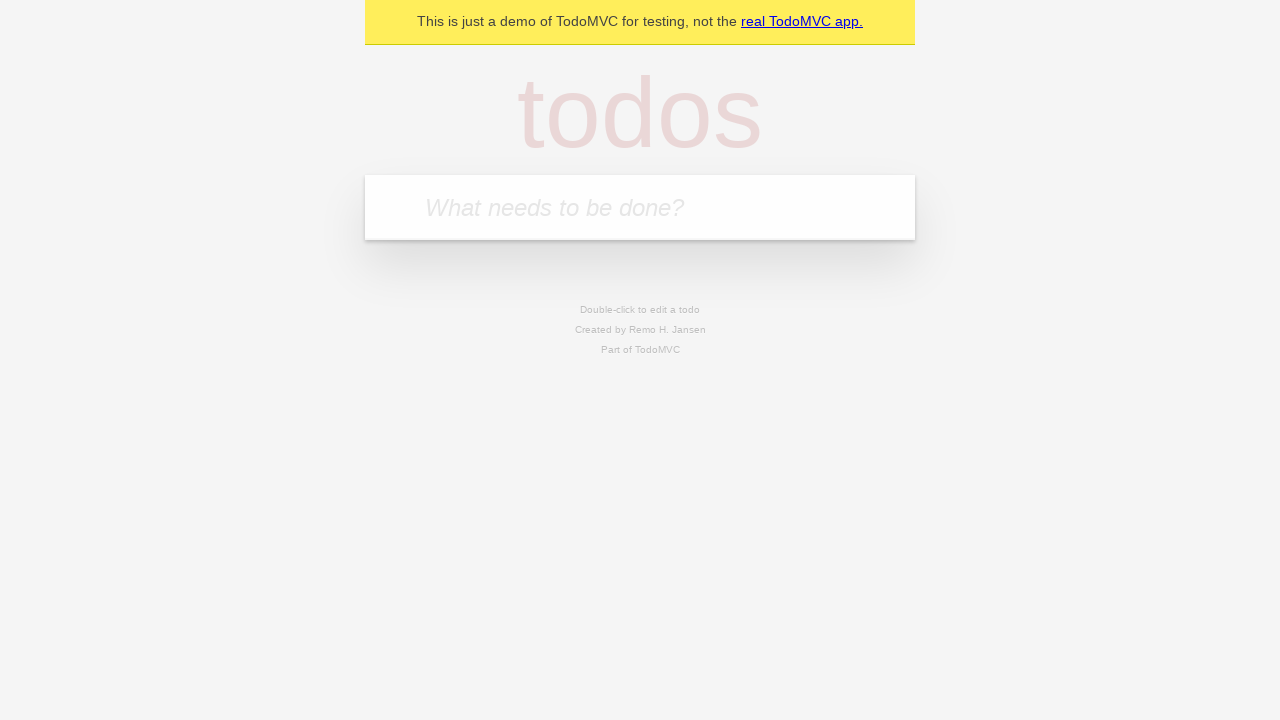

Filled todo input with 'buy some cheese' on internal:attr=[placeholder="What needs to be done?"i]
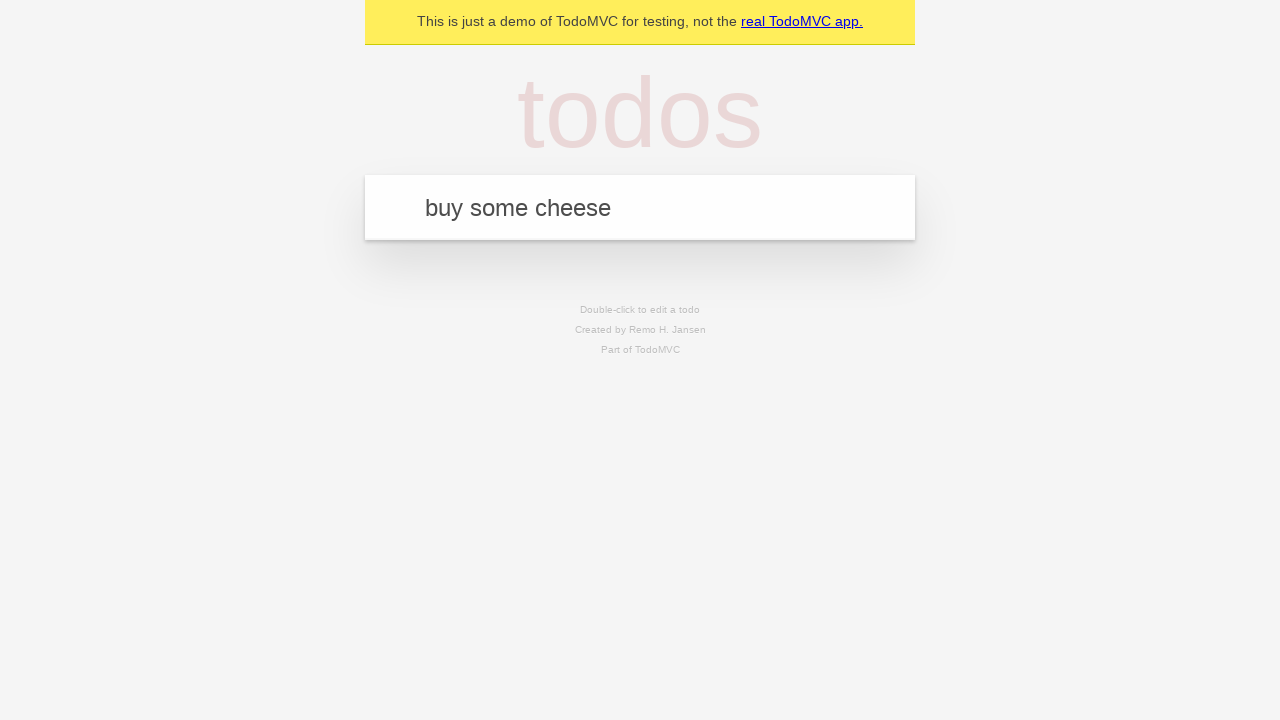

Pressed Enter to add first todo on internal:attr=[placeholder="What needs to be done?"i]
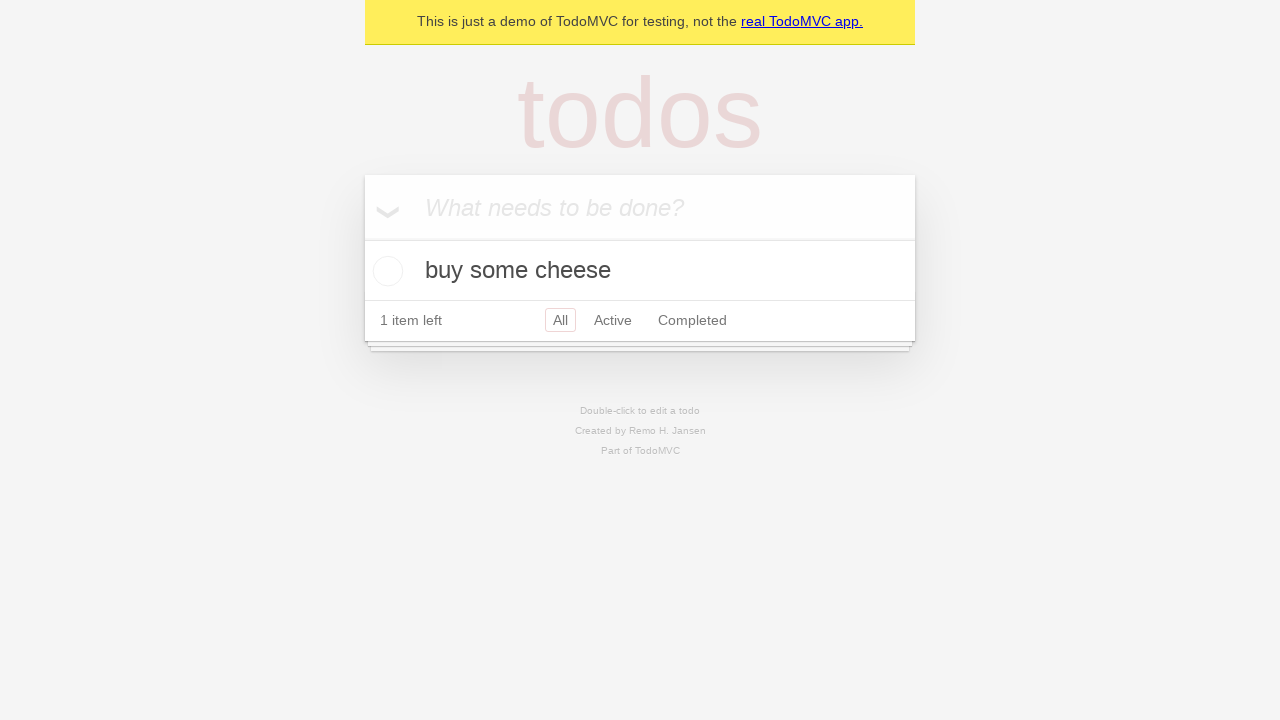

Filled todo input with 'feed the cat' on internal:attr=[placeholder="What needs to be done?"i]
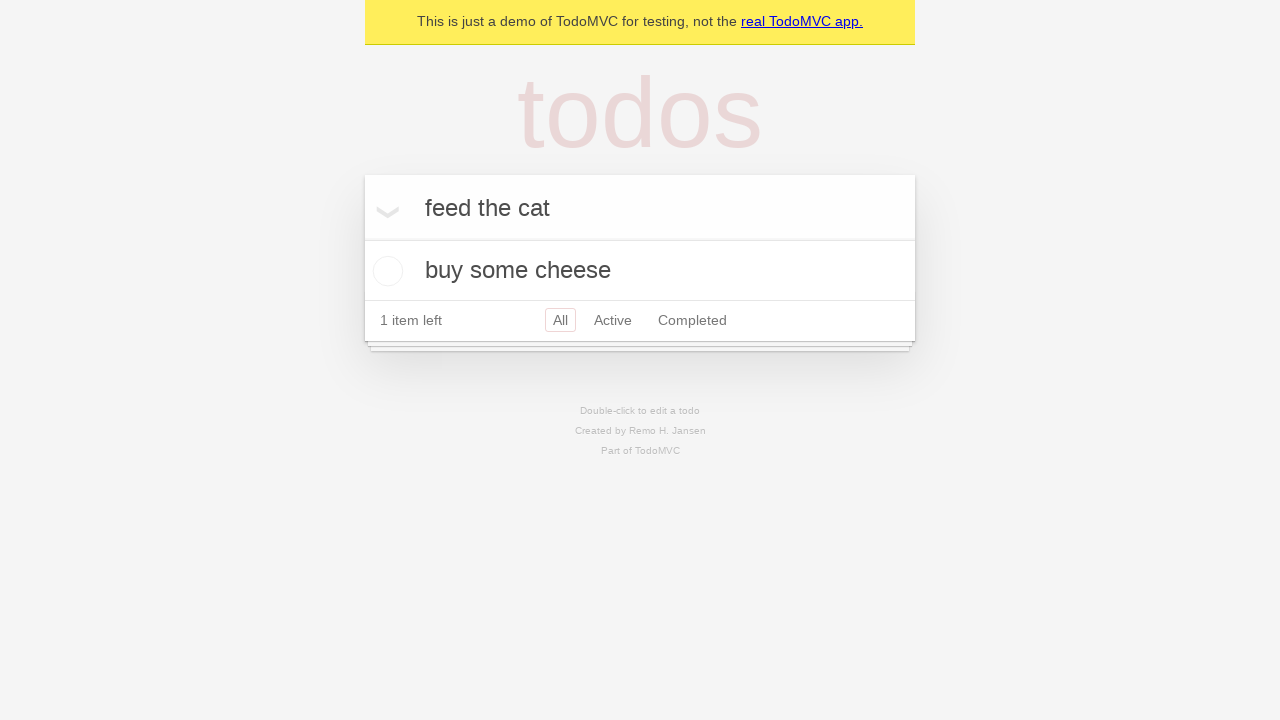

Pressed Enter to add second todo on internal:attr=[placeholder="What needs to be done?"i]
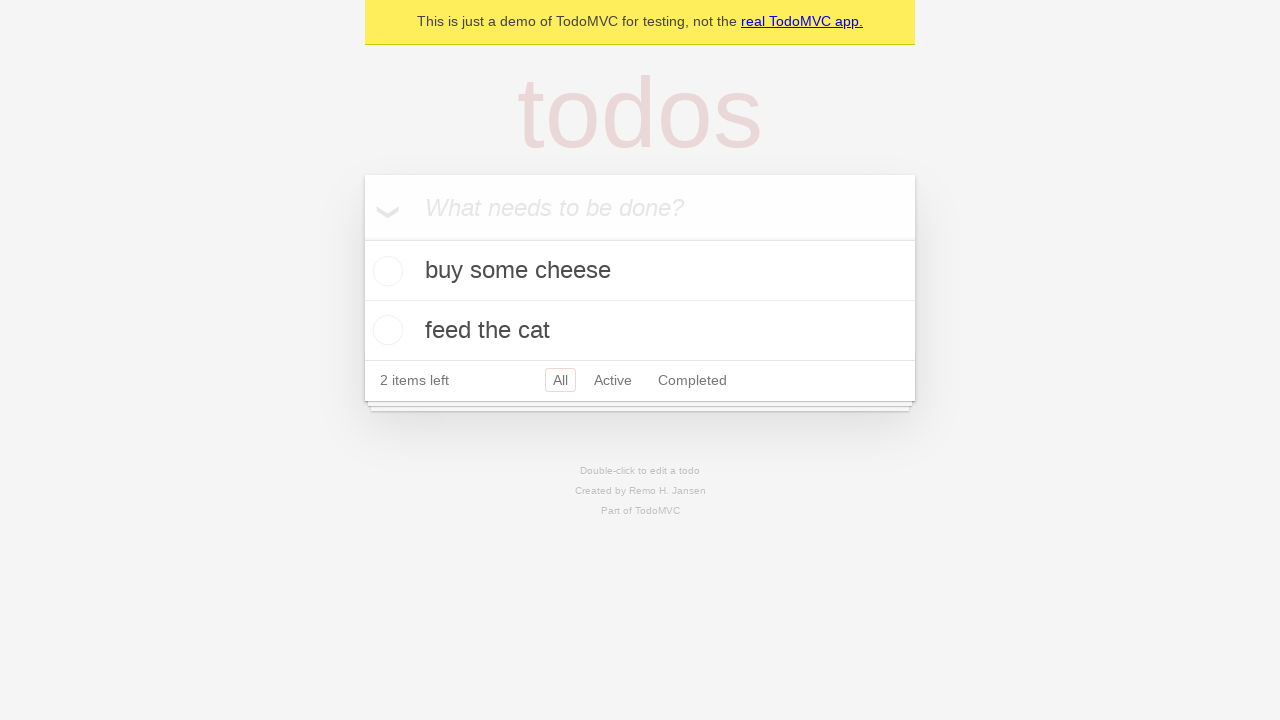

Filled todo input with 'book a doctors appointment' on internal:attr=[placeholder="What needs to be done?"i]
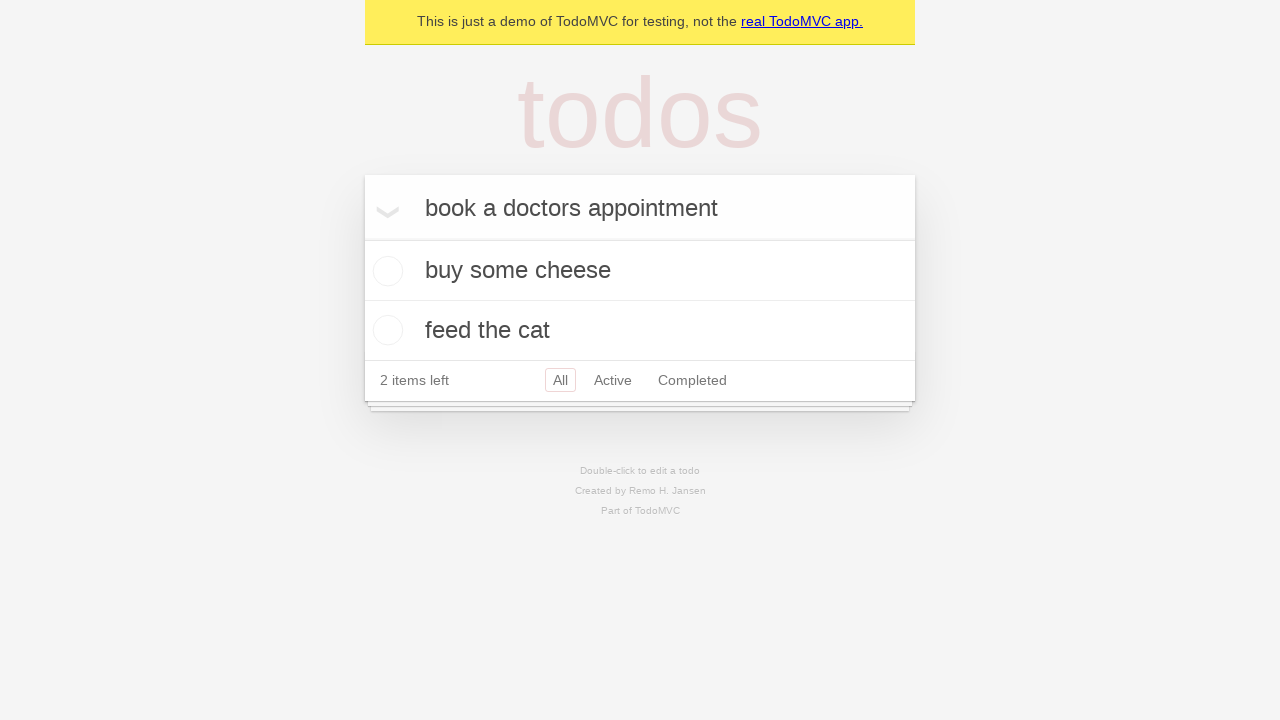

Pressed Enter to add third todo on internal:attr=[placeholder="What needs to be done?"i]
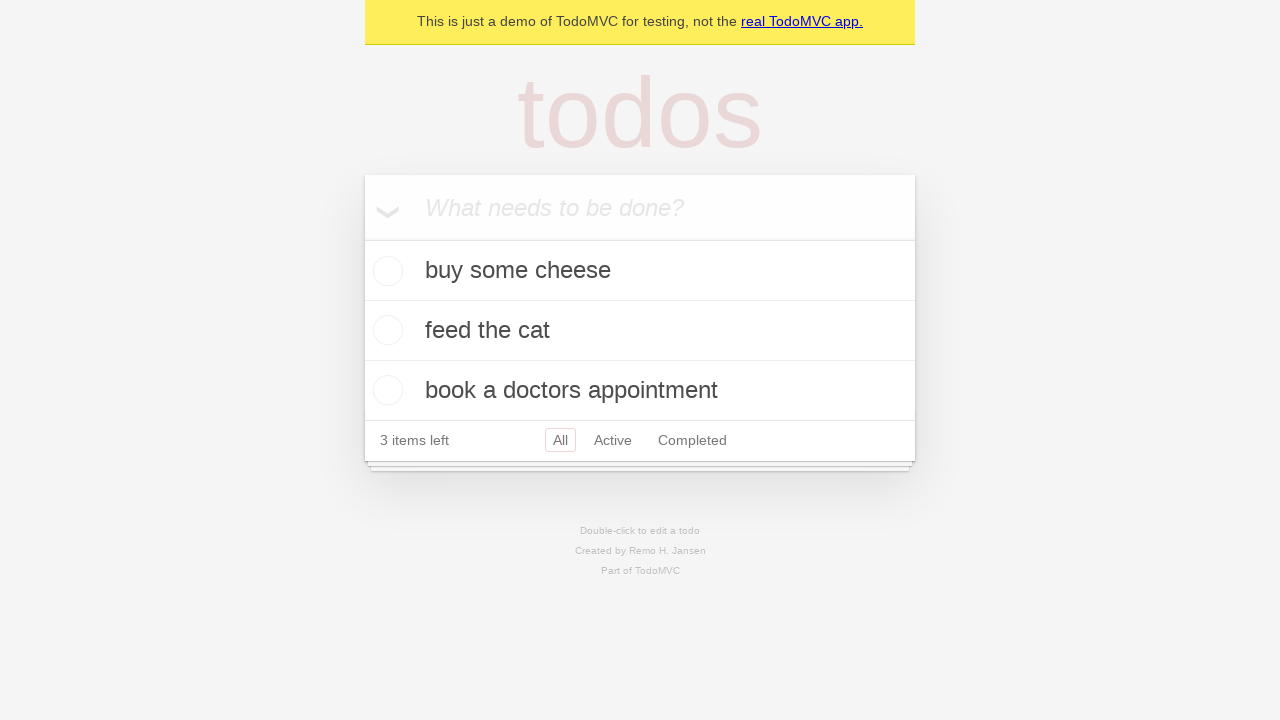

Checked first todo item at (385, 271) on .todo-list li .toggle >> nth=0
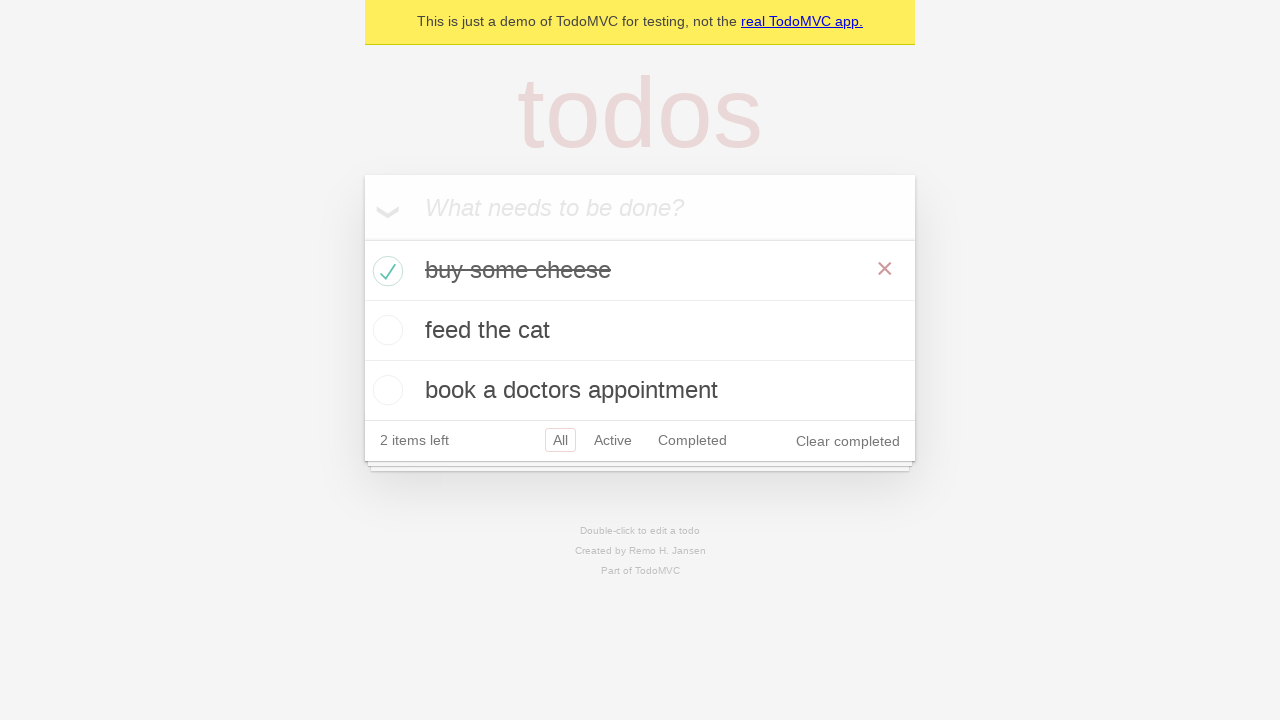

Clicked Clear completed button to remove completed item at (848, 441) on internal:role=button[name="Clear completed"i]
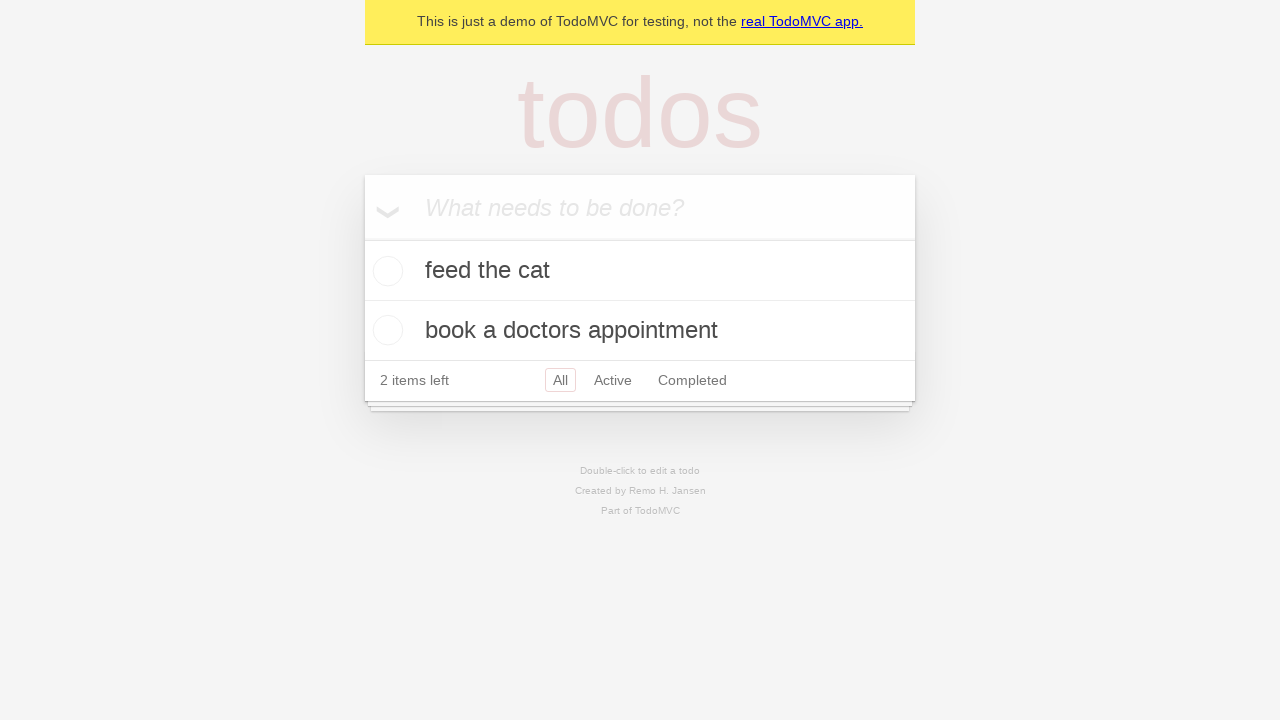

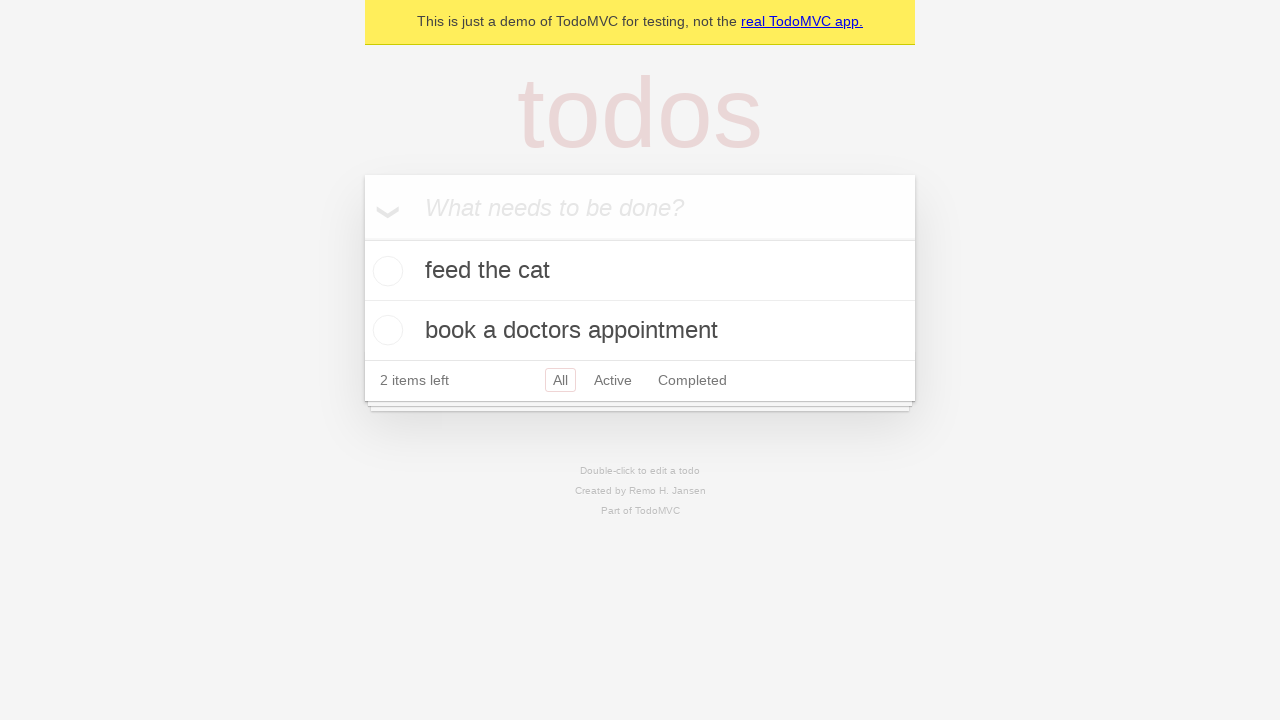